Tests a registration form by filling in first name, last name, and email fields, then submitting the form and verifying the page heading shows "Registration"

Starting URL: http://suninjuly.github.io/registration1.html

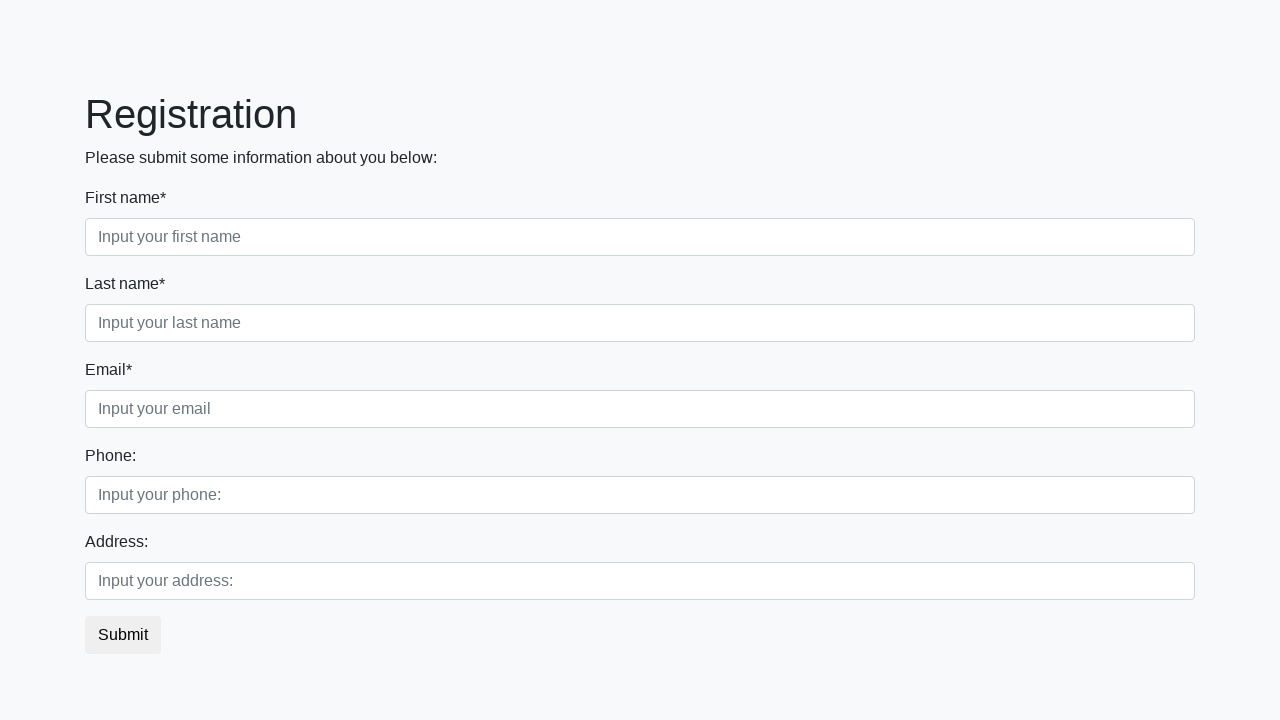

Filled first name field with 'Ivan' on [placeholder='Input your first name']
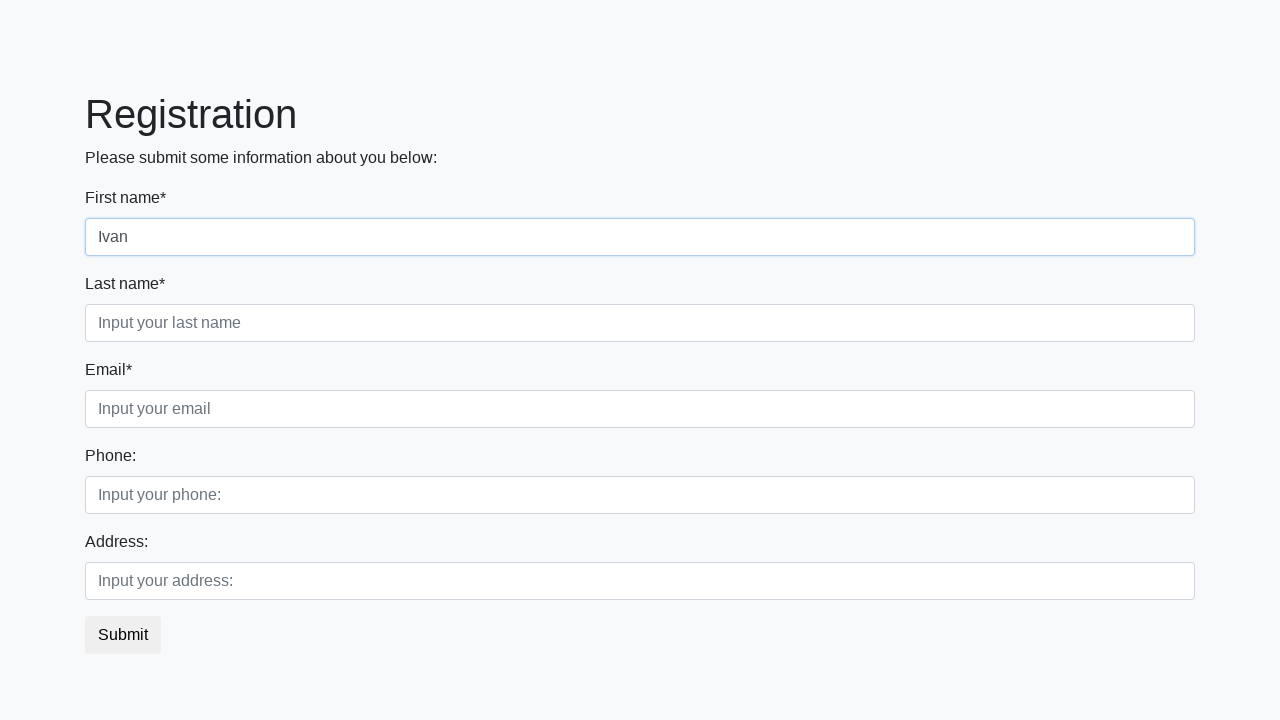

Filled last name field with 'Ivanov' on [placeholder='Input your last name']
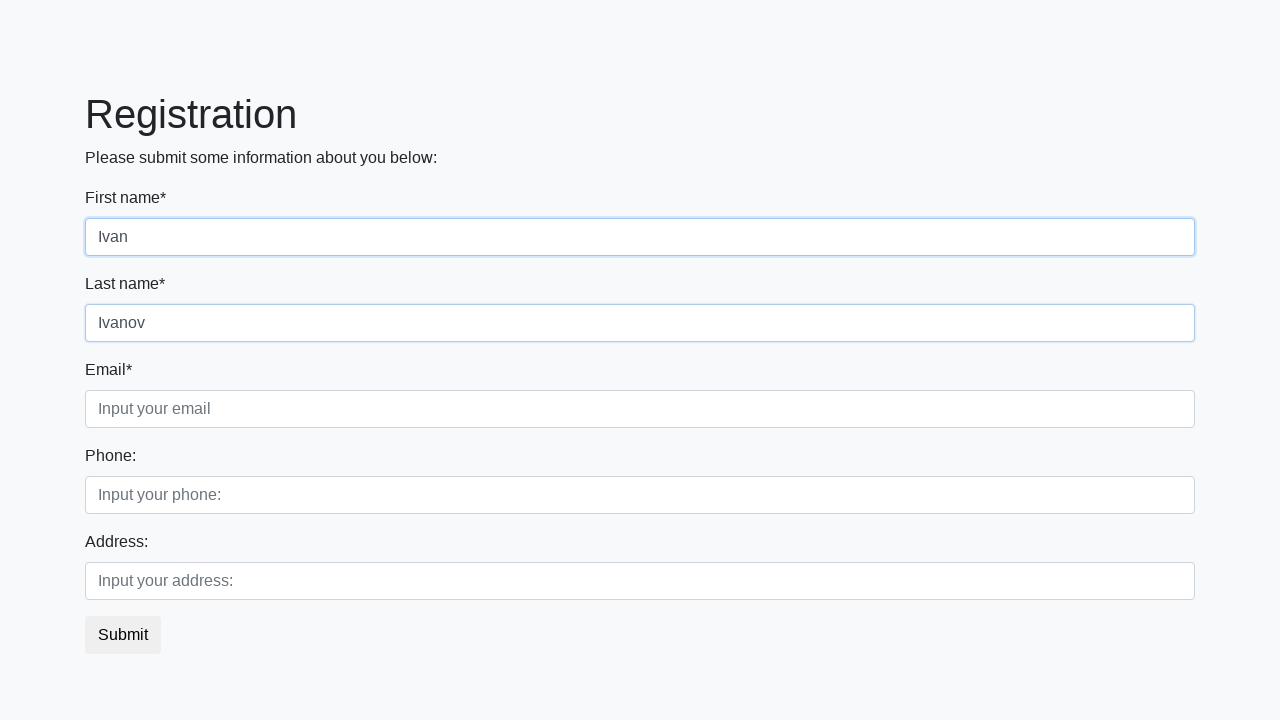

Filled email field with 'ivan@mail.com' on [placeholder='Input your email']
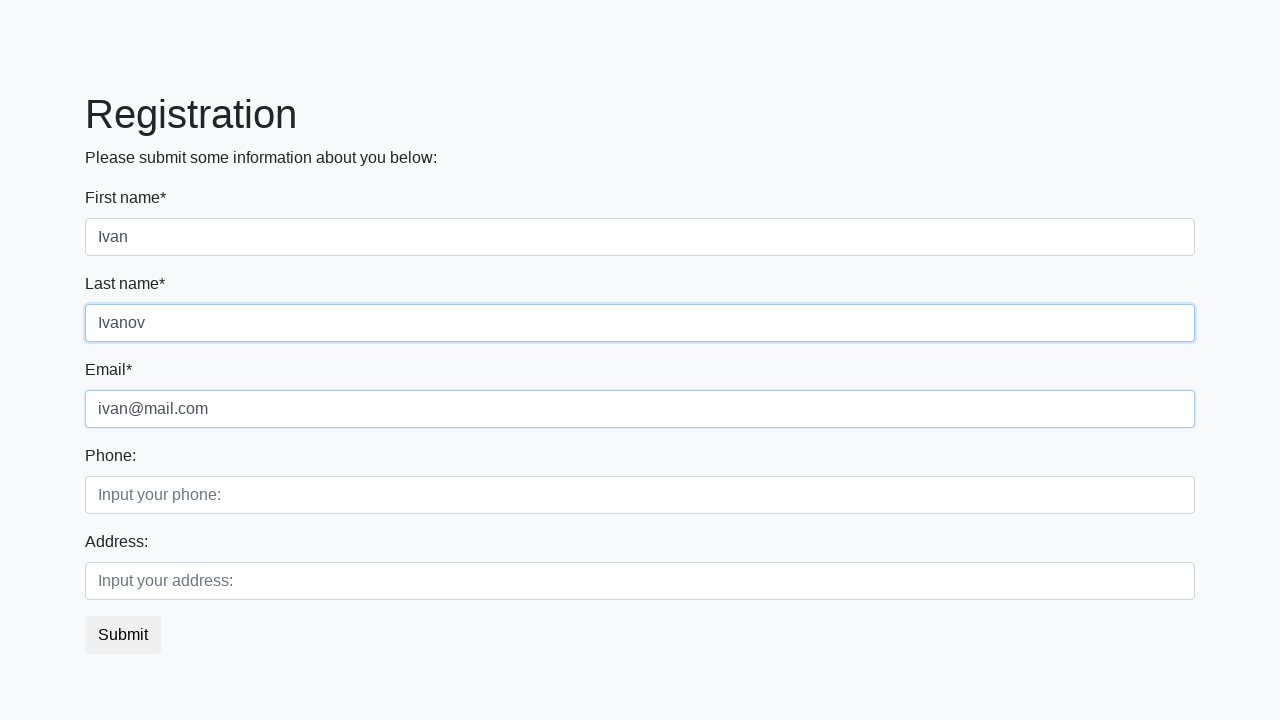

Clicked submit button to register at (123, 635) on [type='submit']
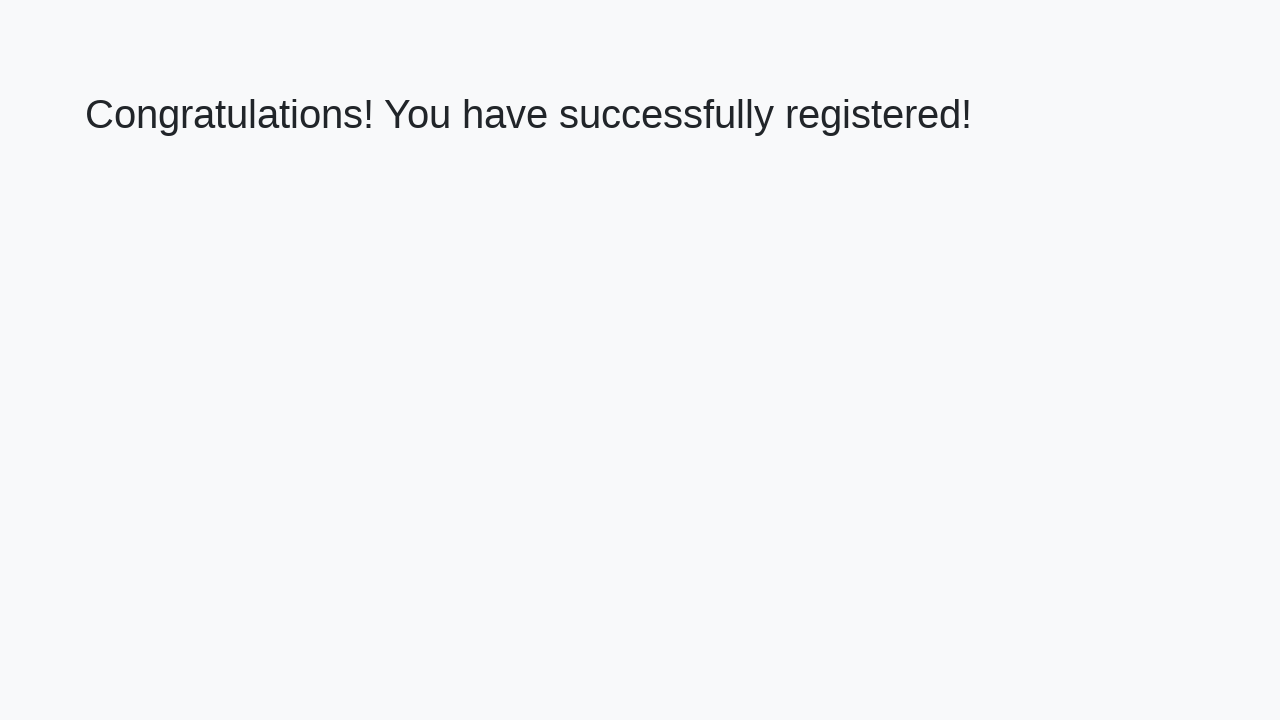

Registration page heading loaded, verified 'Registration' heading is displayed
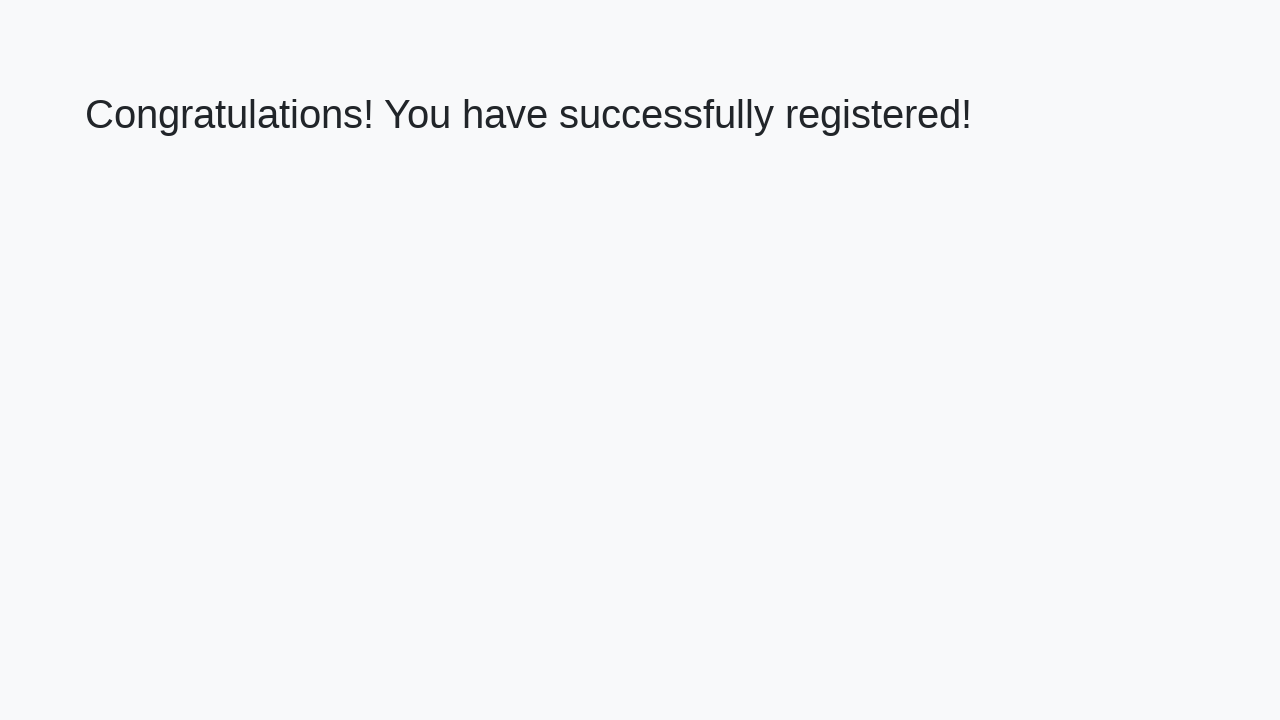

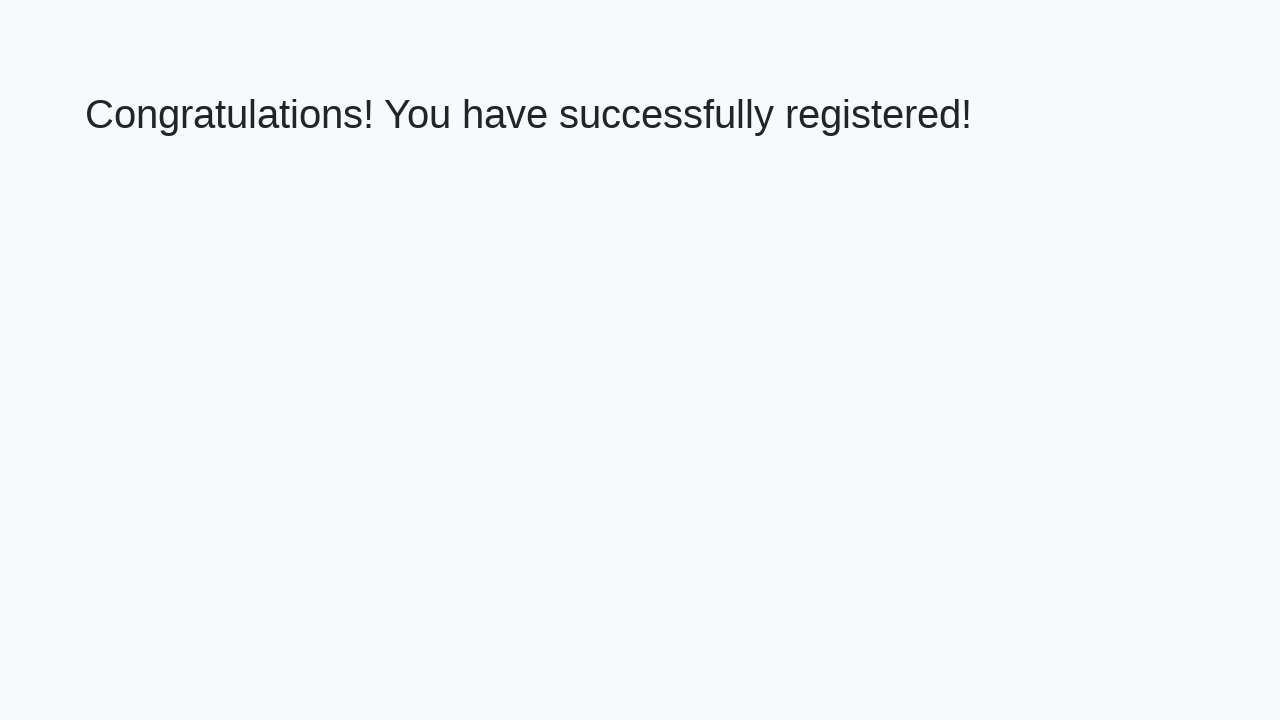